Navigates to the Gelonghui financial news website and verifies the page loads successfully

Starting URL: https://www.gelonghui.com

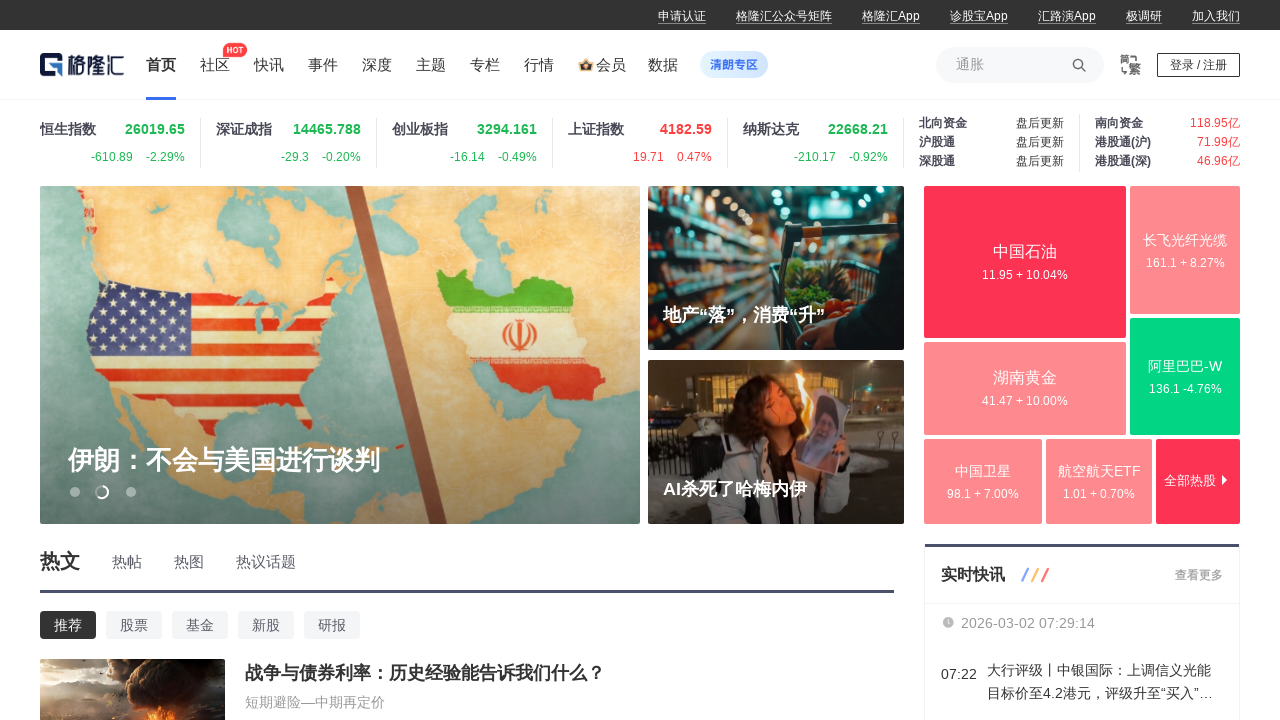

Navigated to Gelonghui financial news website
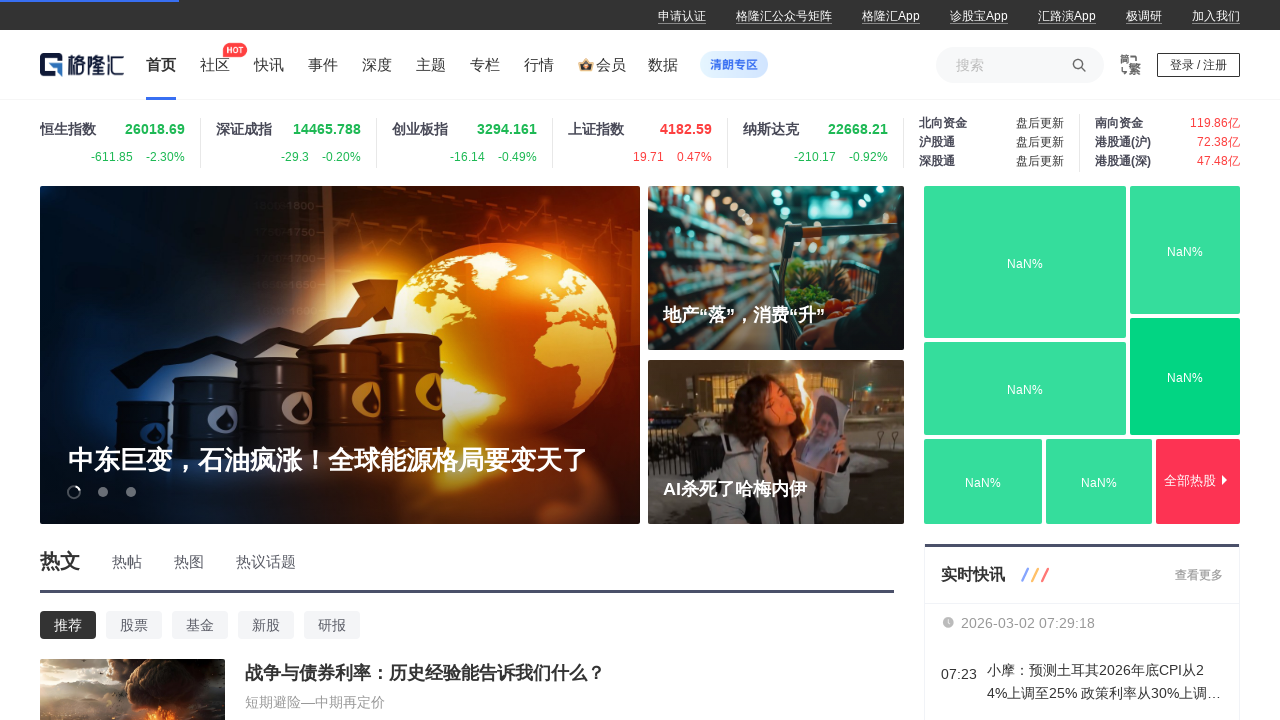

Page DOM content fully loaded
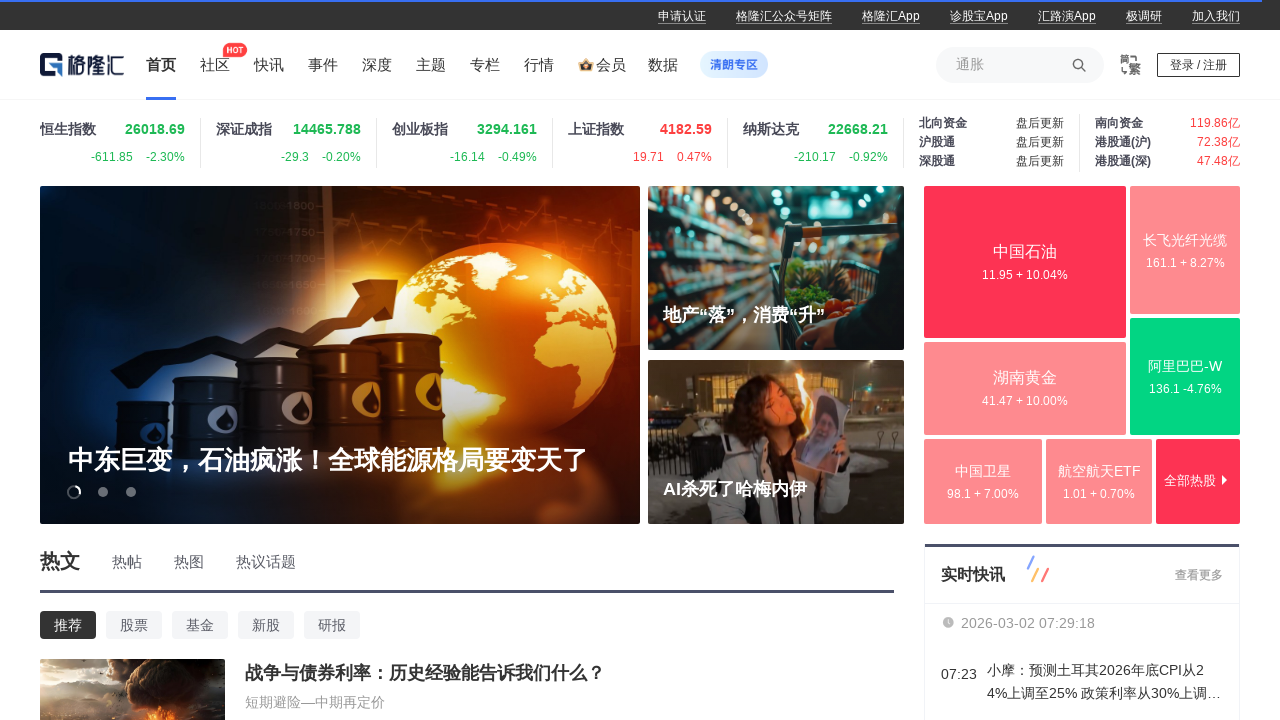

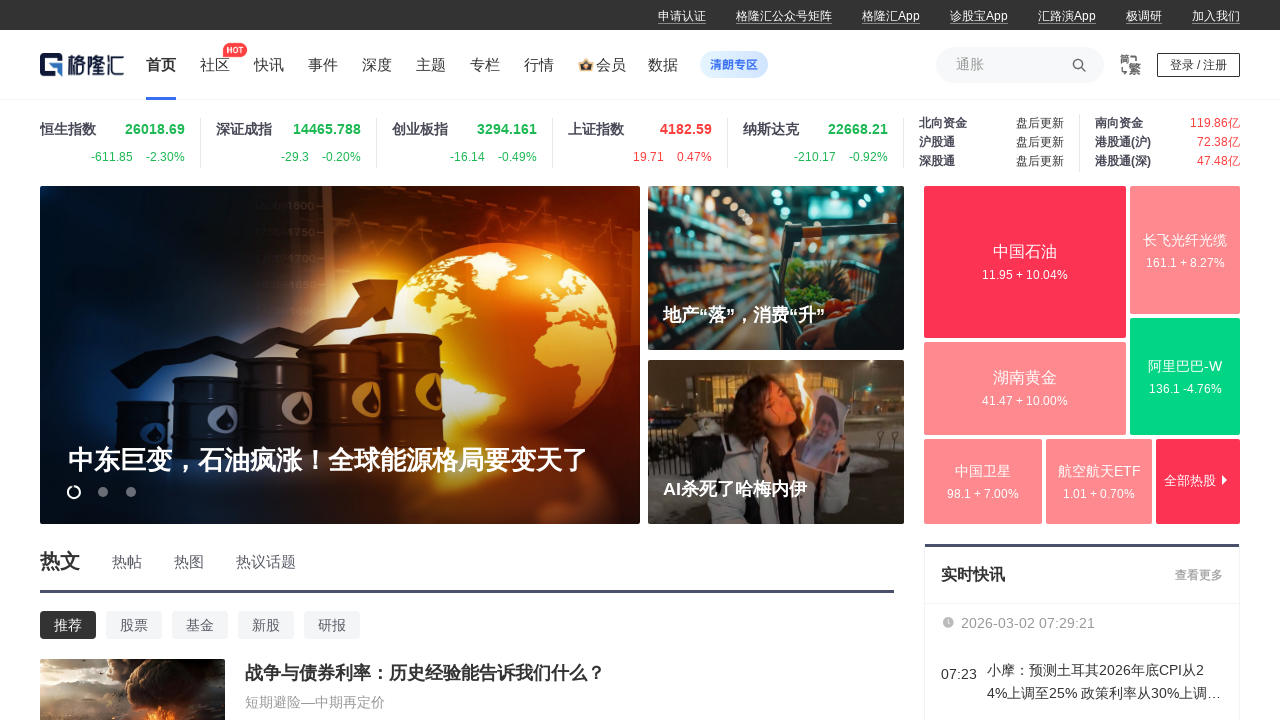